Tests creating a todo item by filling the input field and pressing Enter

Starting URL: https://demo.playwright.dev/todomvc

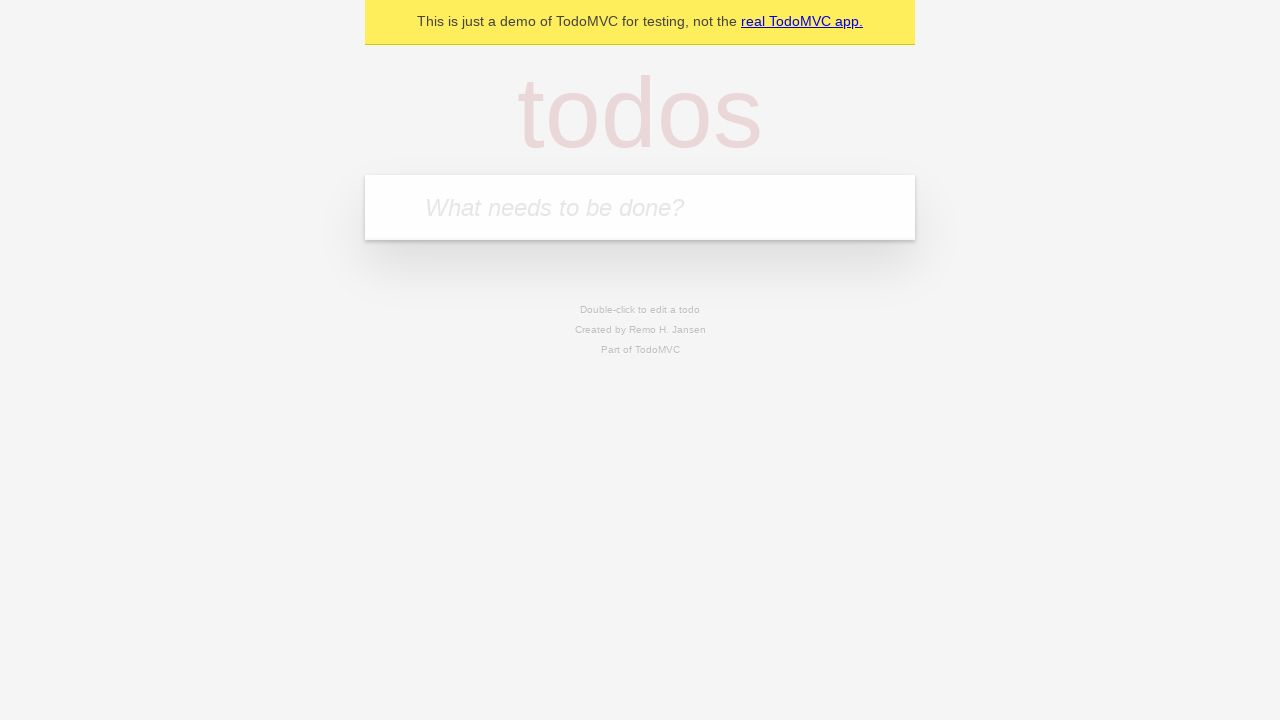

Filled todo input field with 'Rhie1234 민!@#' on internal:attr=[placeholder="What needs to be done?"i]
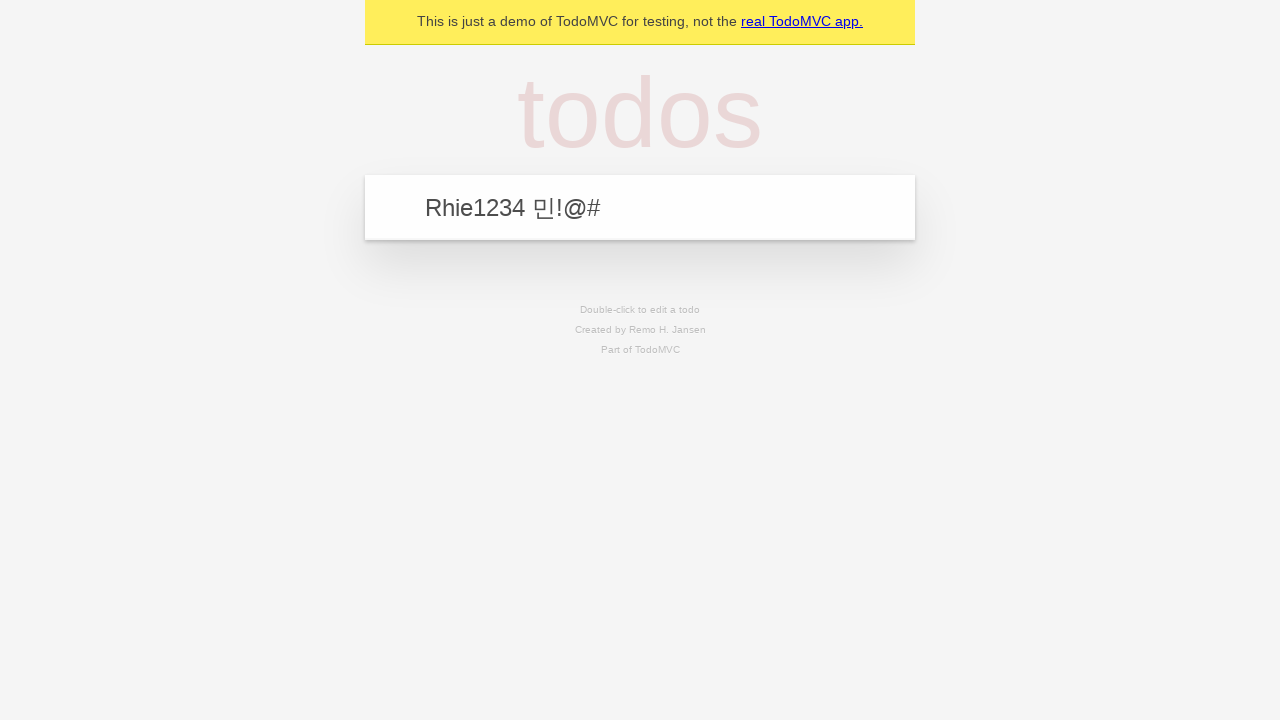

Pressed Enter to create the todo item on internal:attr=[placeholder="What needs to be done?"i]
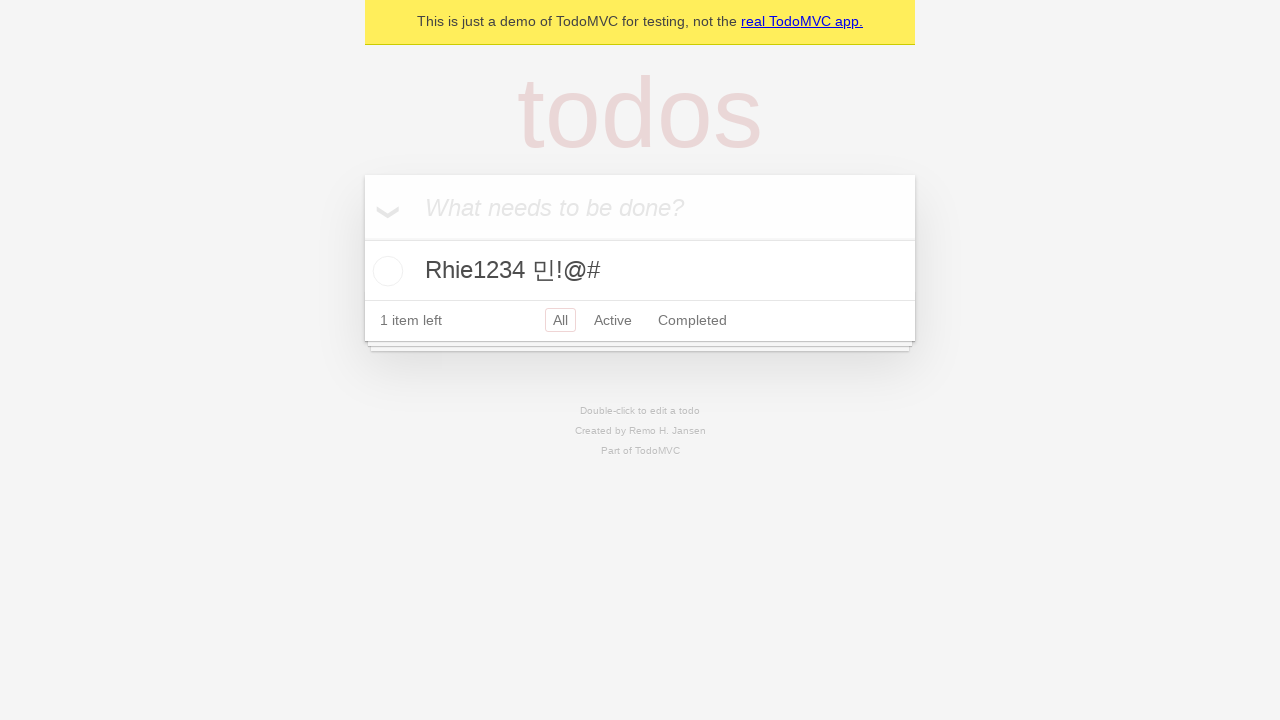

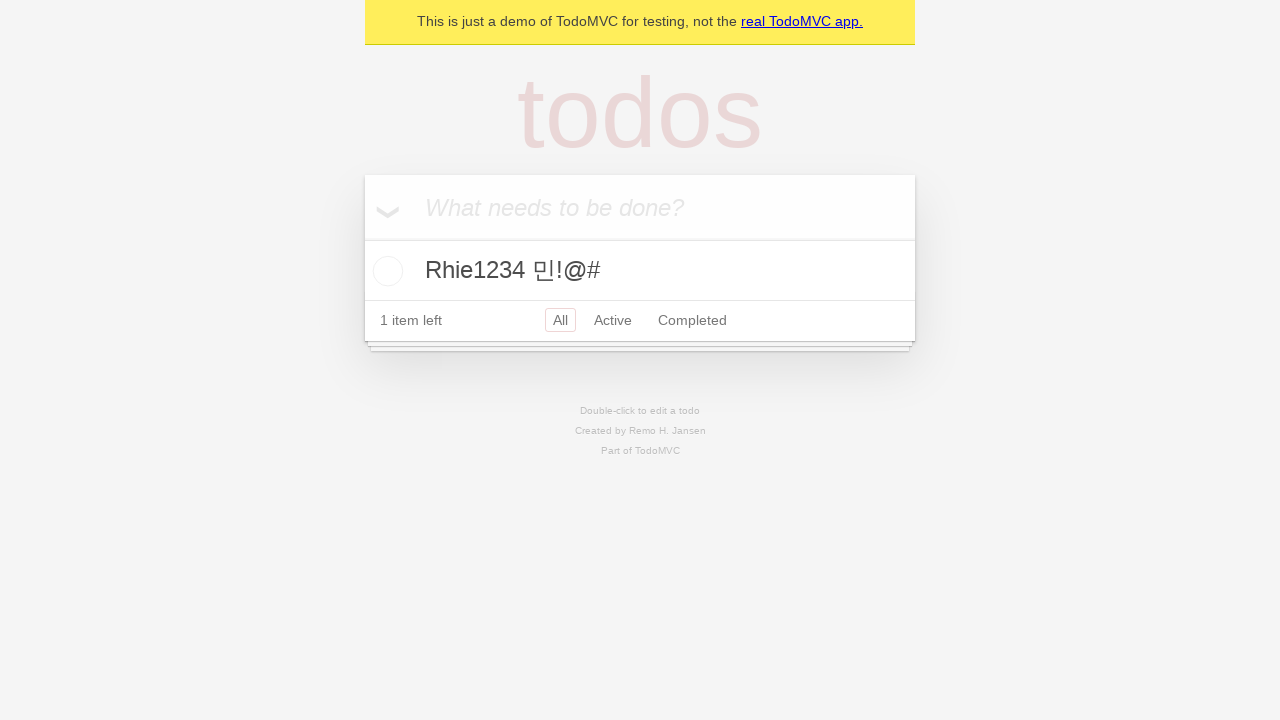